Tests geolocation functionality by clicking the get location button on the demo page

Starting URL: https://the-internet.herokuapp.com/geolocation

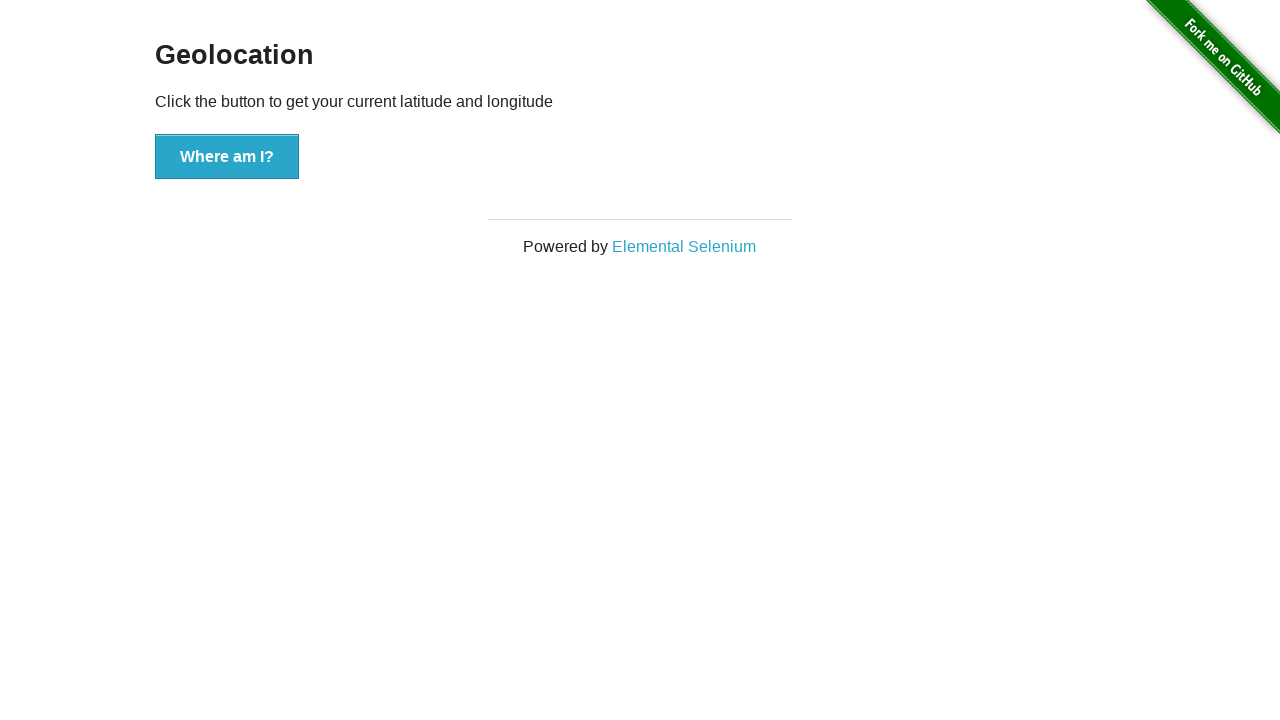

Clicked the get location button at (227, 157) on //*[@id="content"]/div/button
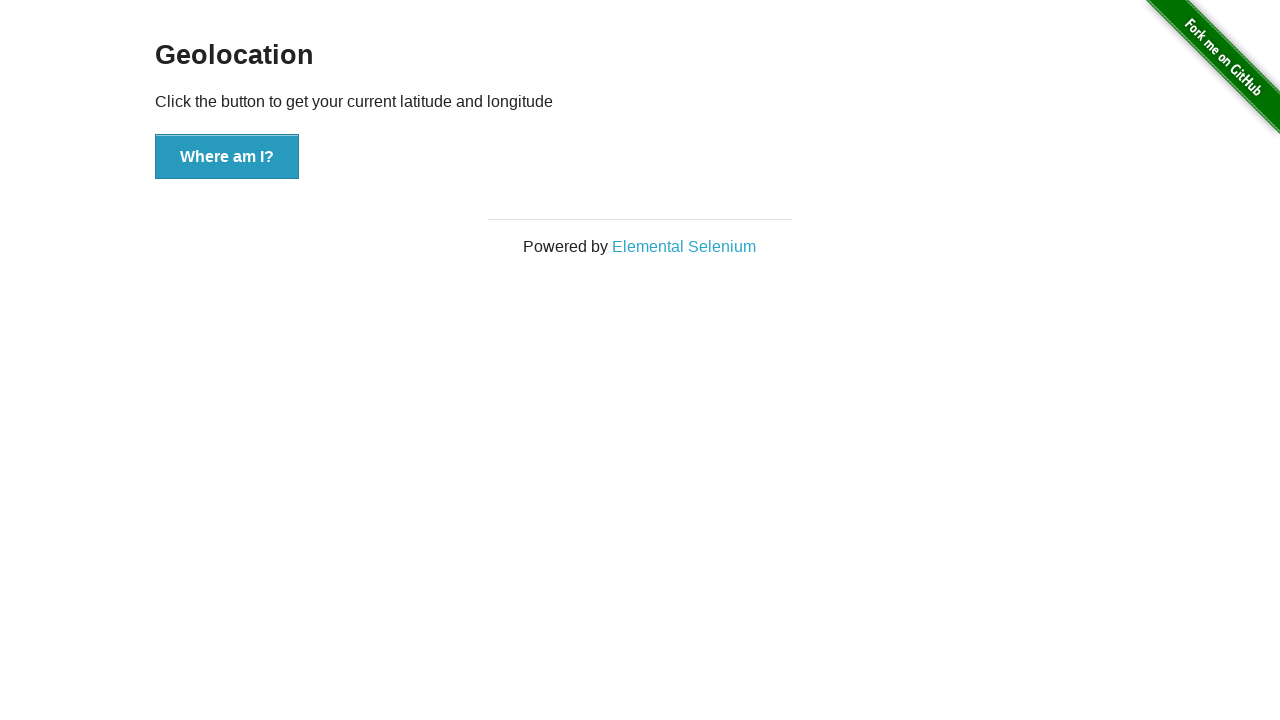

Waited 100ms for geolocation response
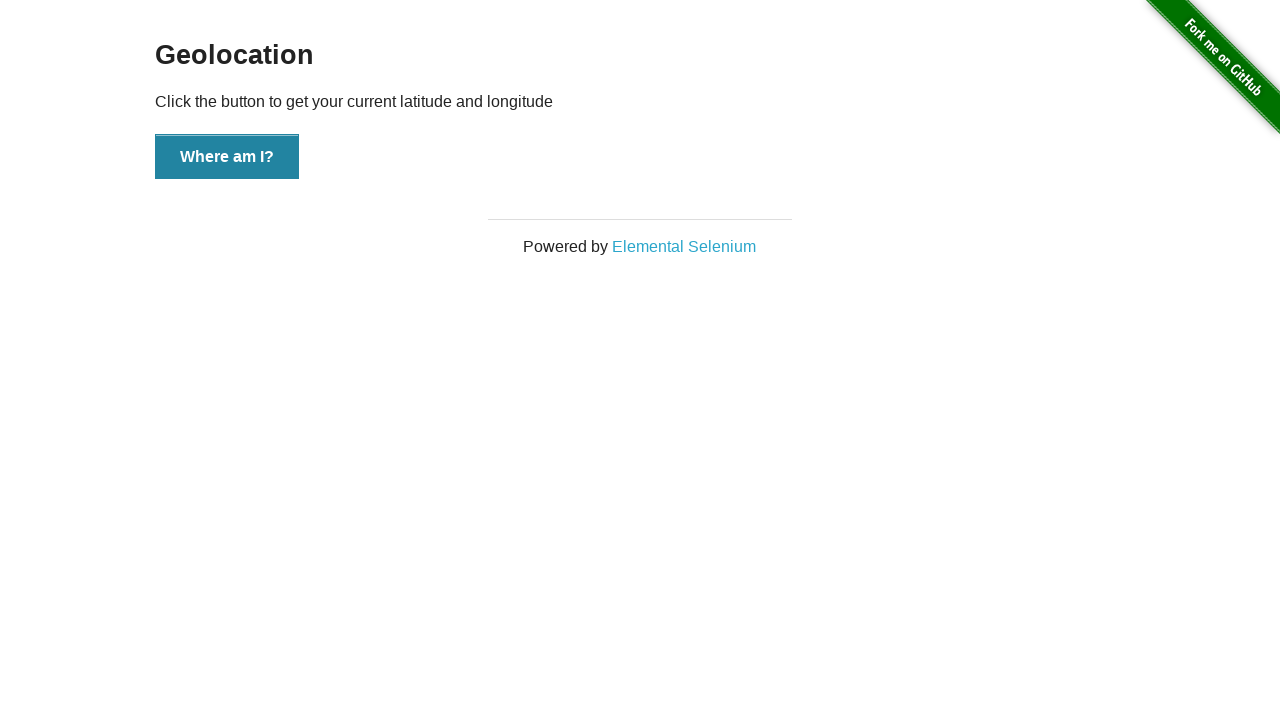

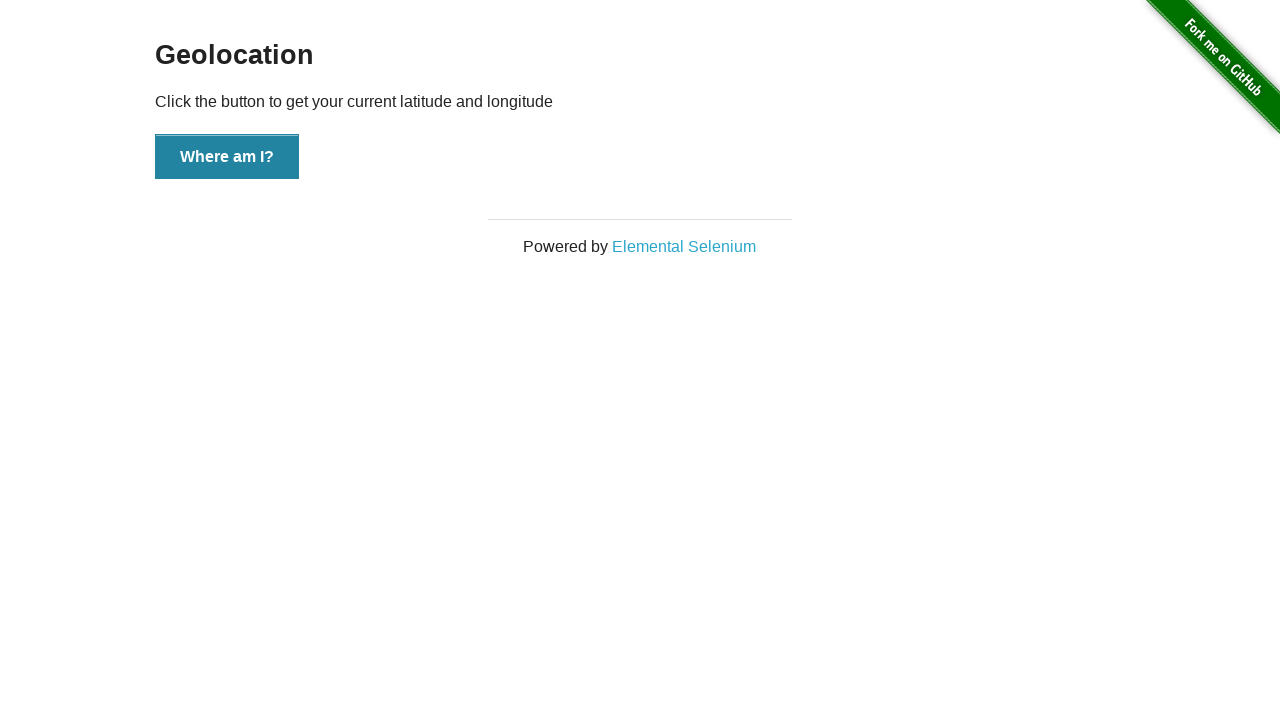